Tests hide and show button functionality by clicking hide button, then show button to toggle textbox visibility

Starting URL: https://codenboxautomationlab.com/practice/

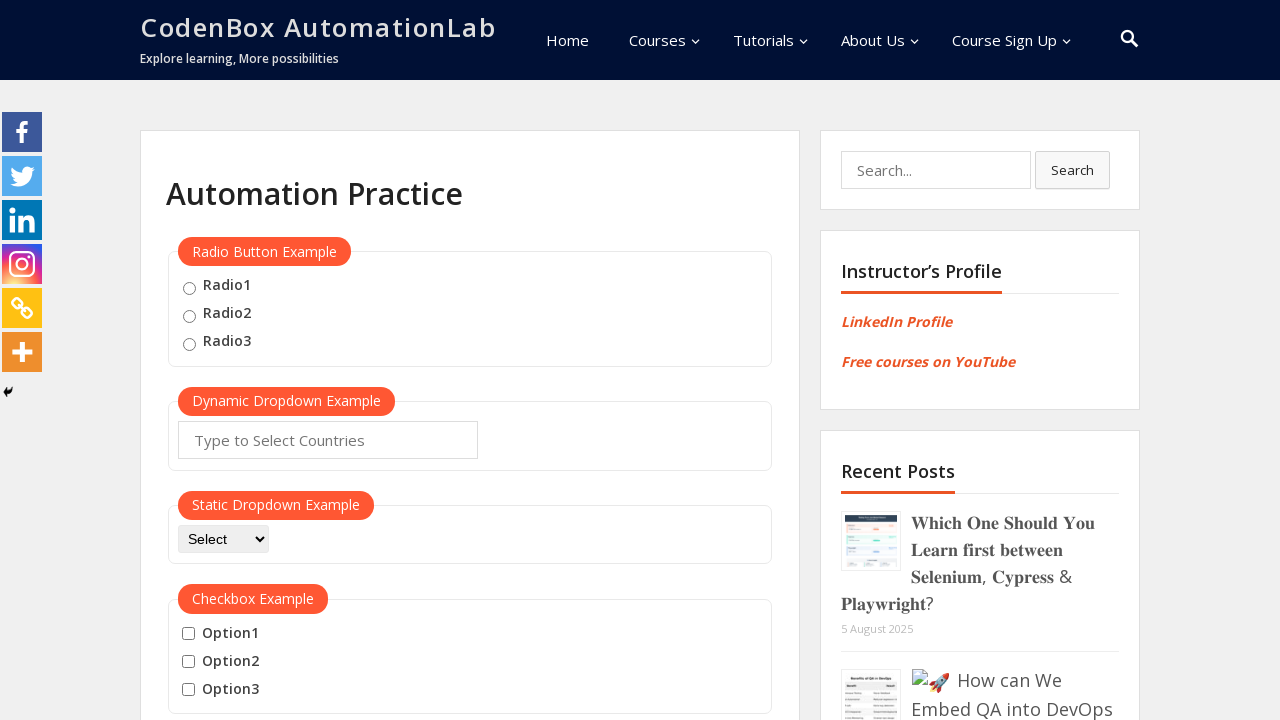

Scrolled down to locate hide and show buttons
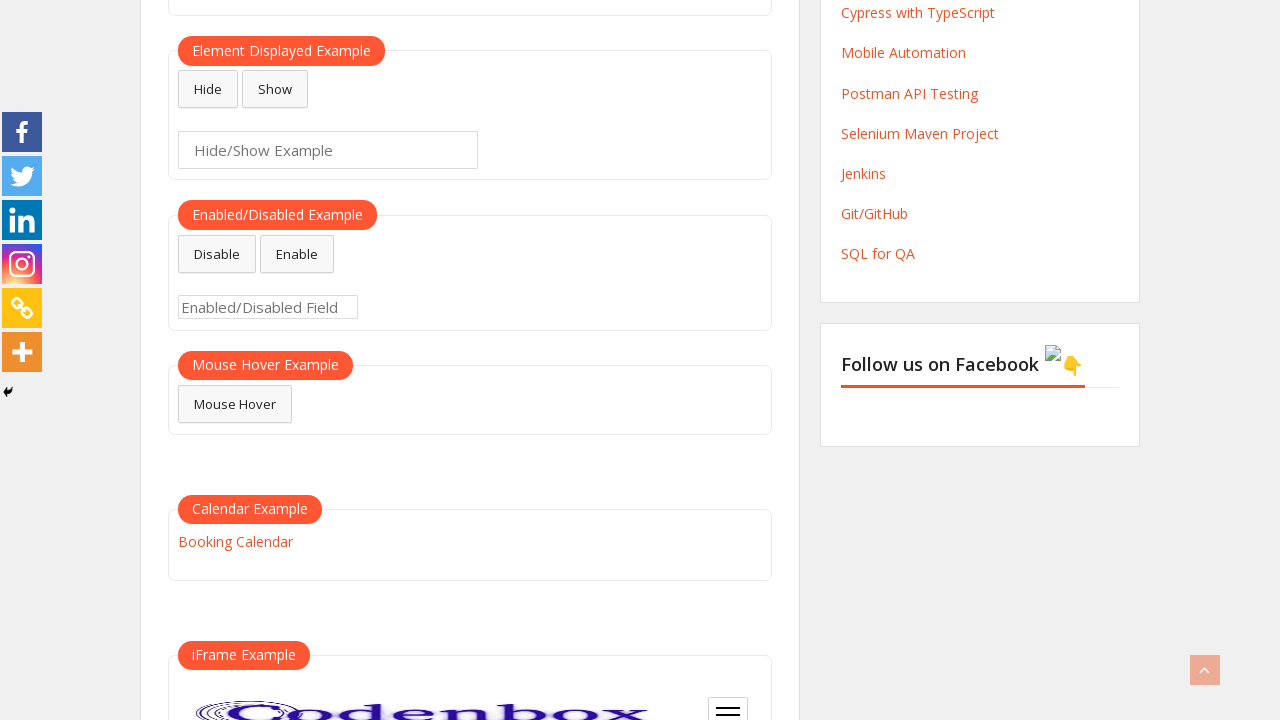

Clicked hide button to hide the textbox at (208, 89) on #hide-textbox
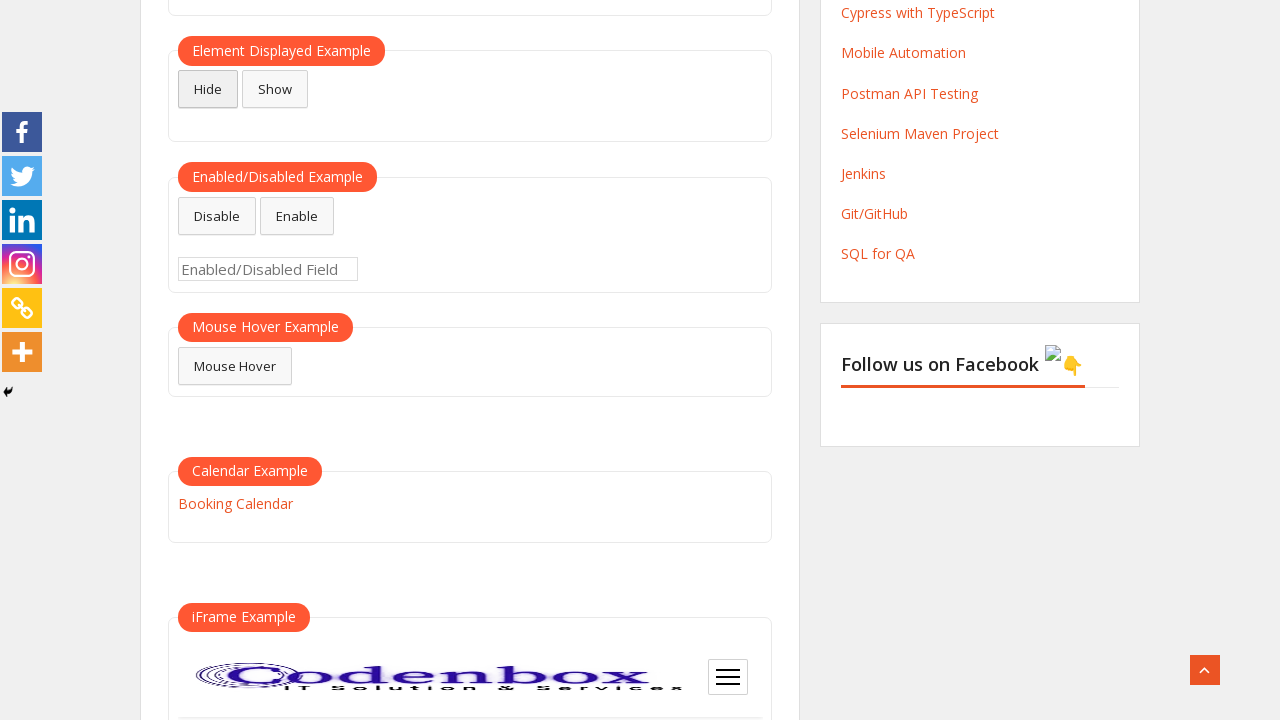

Waited for 1 second
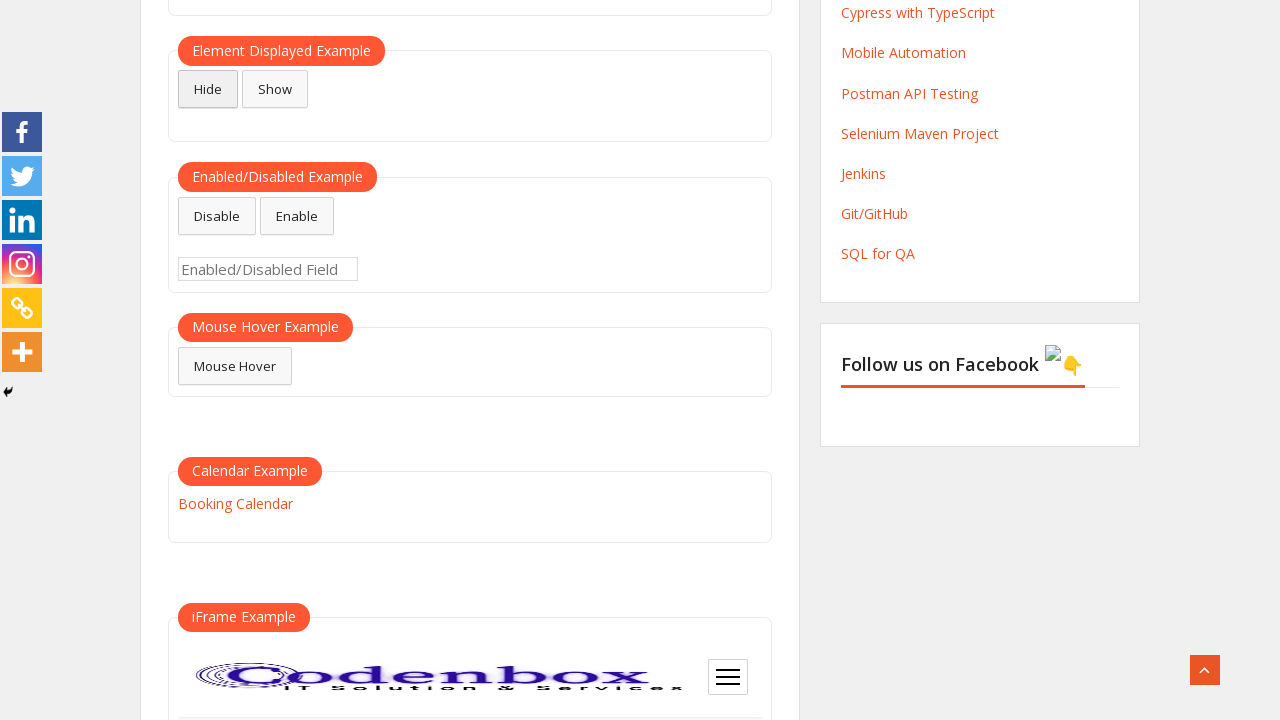

Clicked show button to reveal the textbox at (275, 89) on #show-textbox
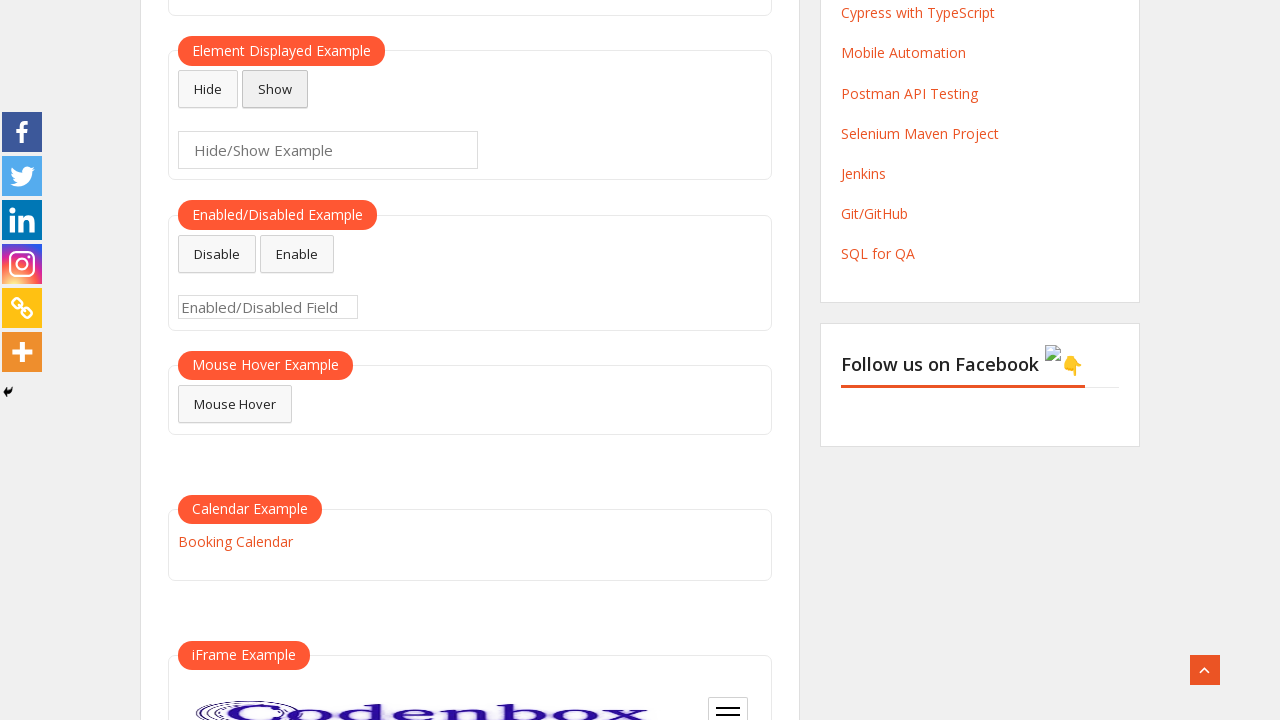

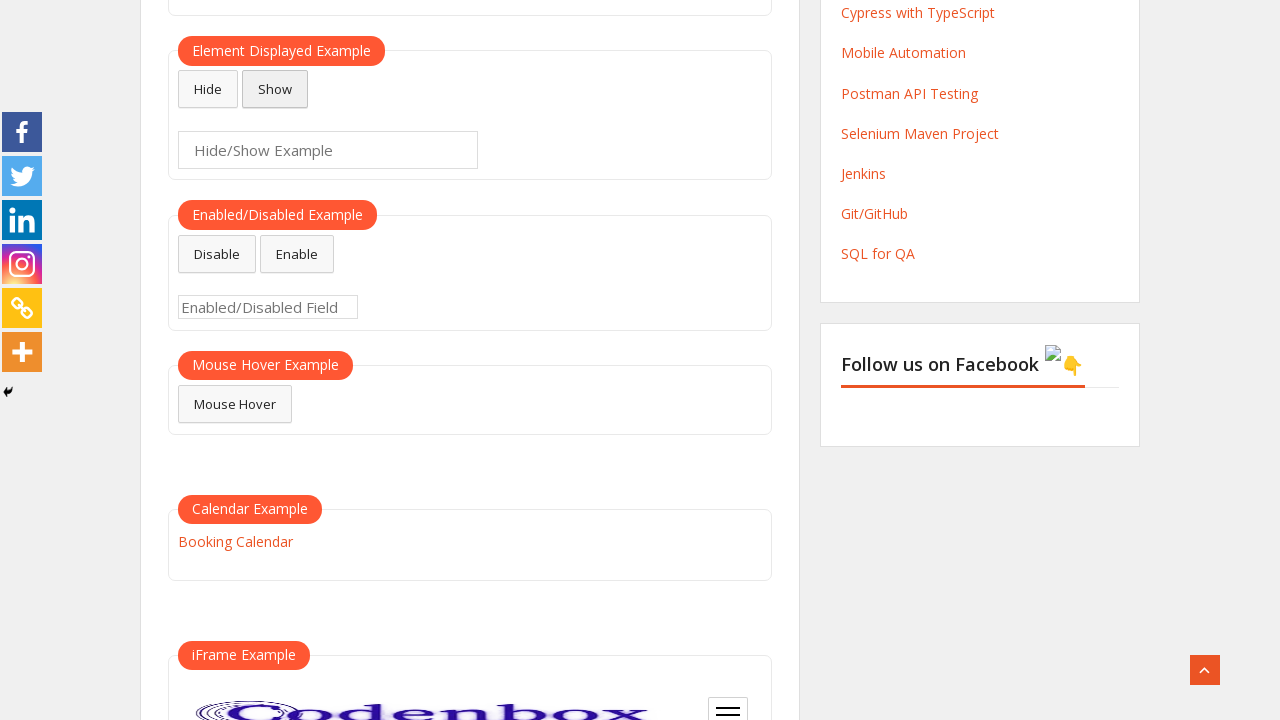